Navigates to a blog page and clicks on a link to navigate to another page

Starting URL: https://omayo.blogspot.com/

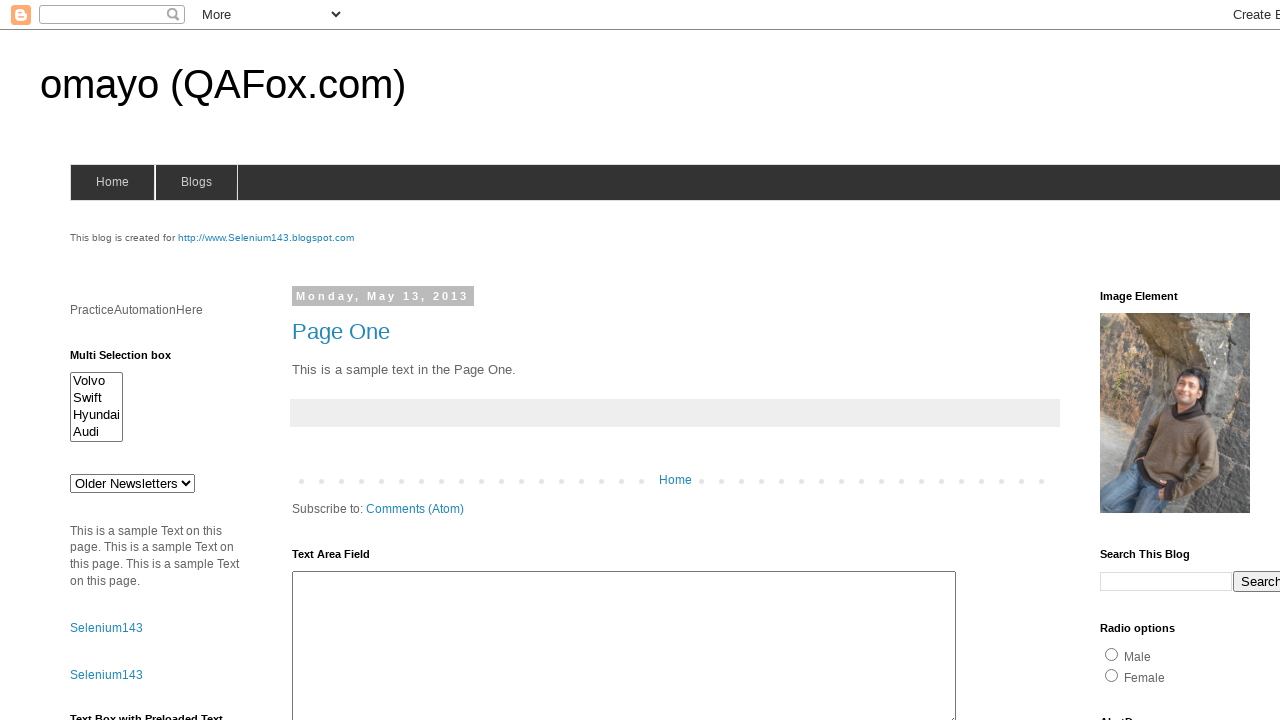

Navigated to omayo.blogspot.com blog page
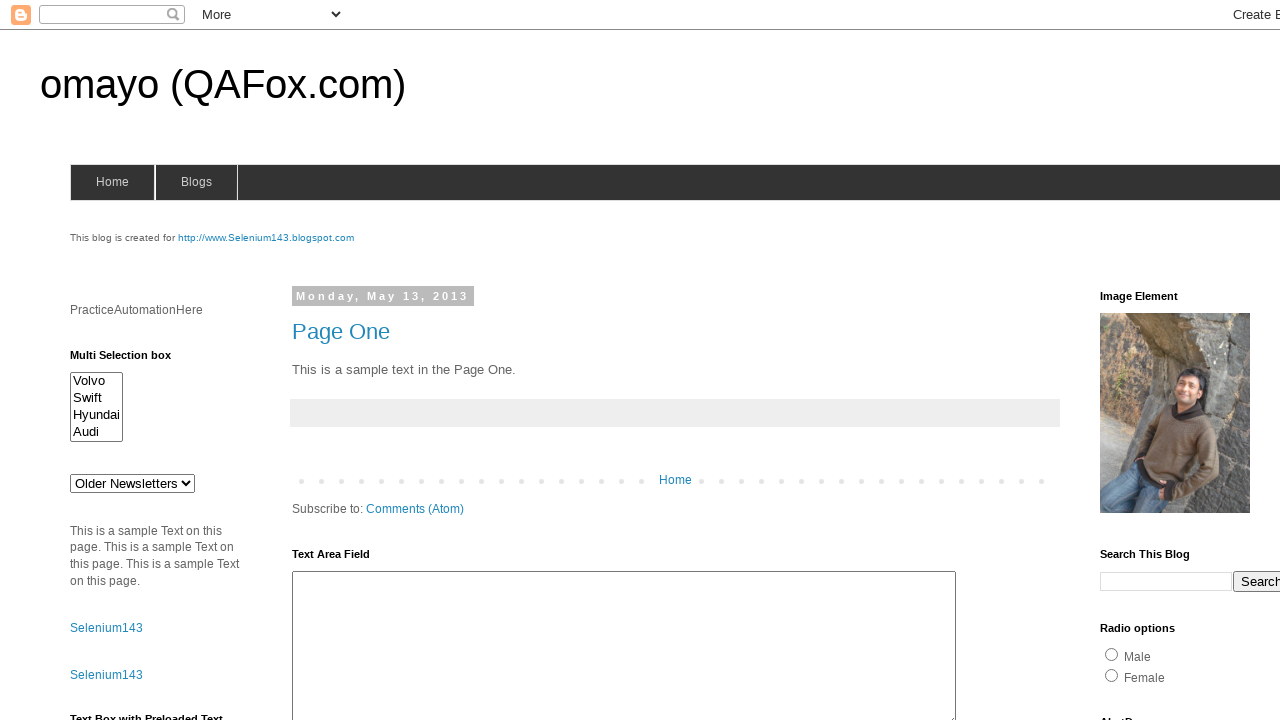

Clicked on selenium143 link at (106, 628) on #link1
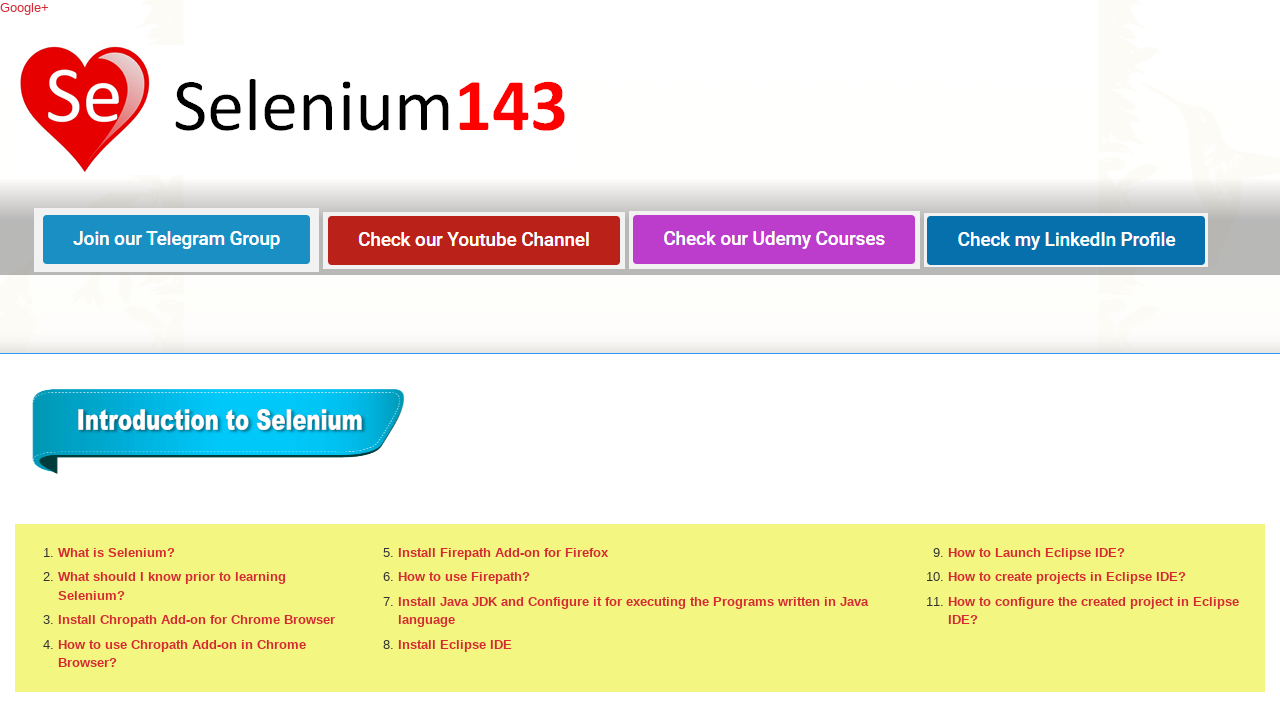

Navigation completed and page loaded
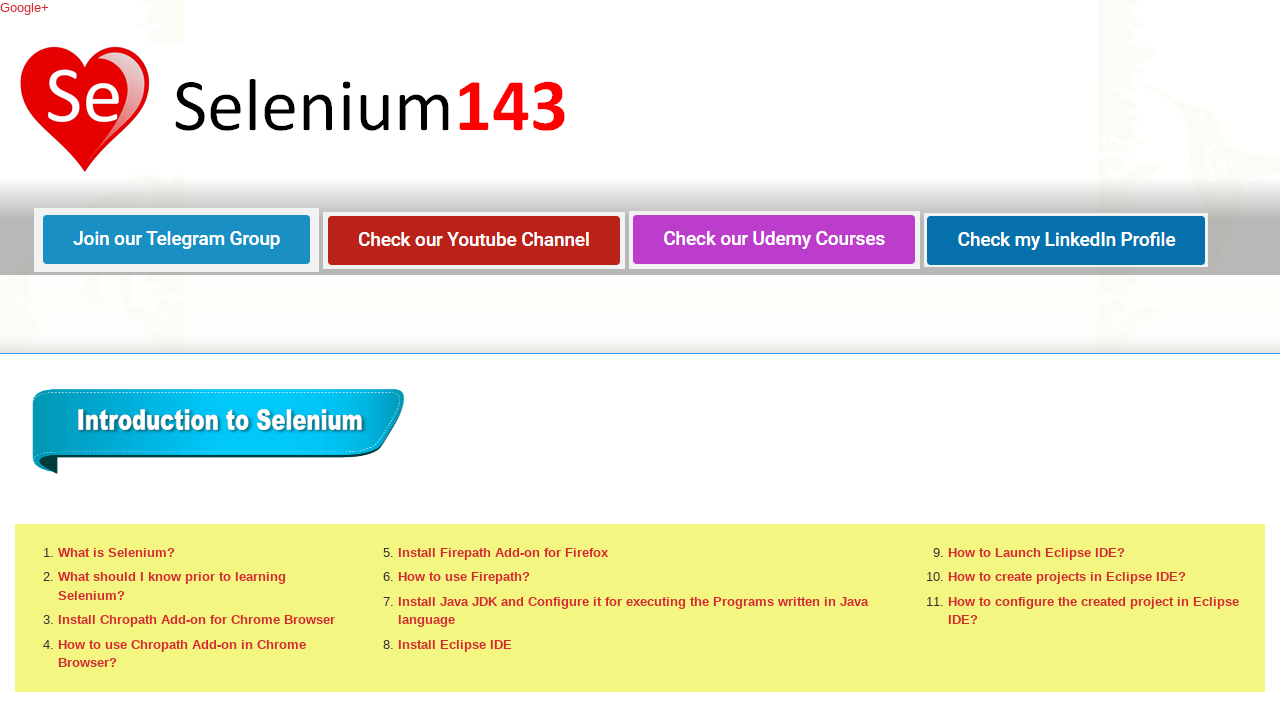

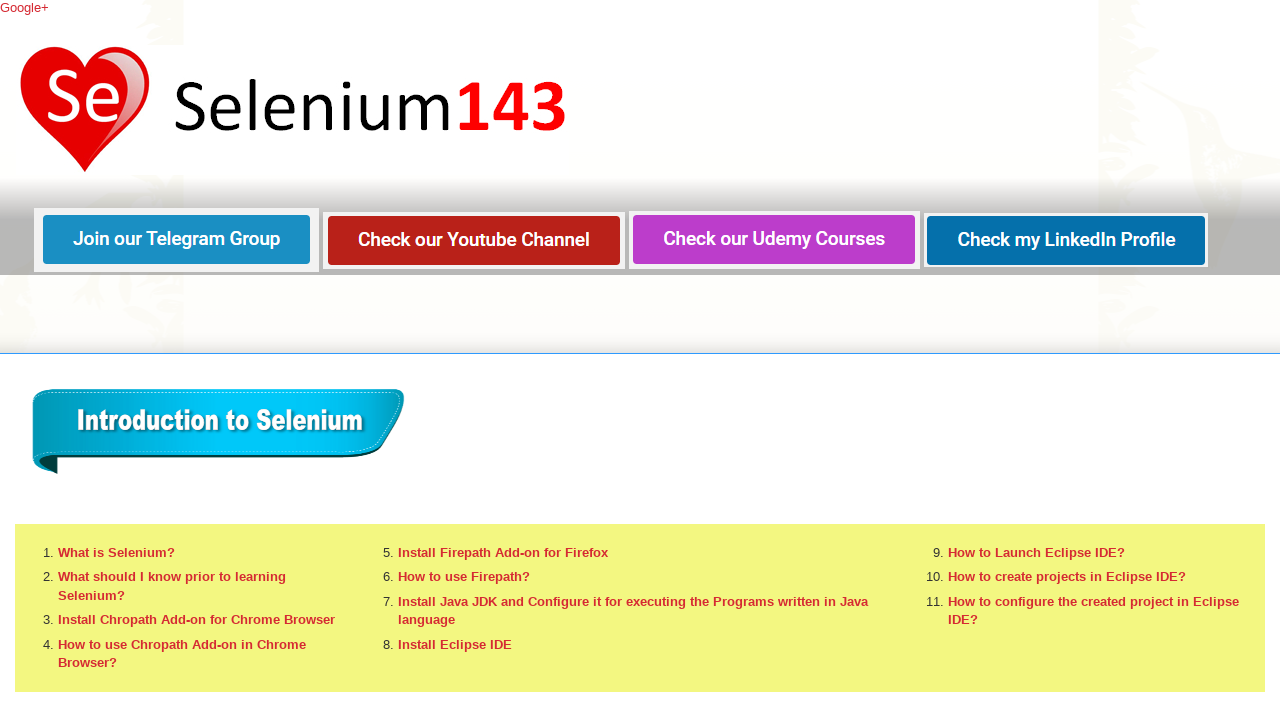